Tests finding a link by partial text (calculated mathematically), clicking it, then filling out a form with first name, last name, city, and country fields before submitting

Starting URL: http://suninjuly.github.io/find_link_text

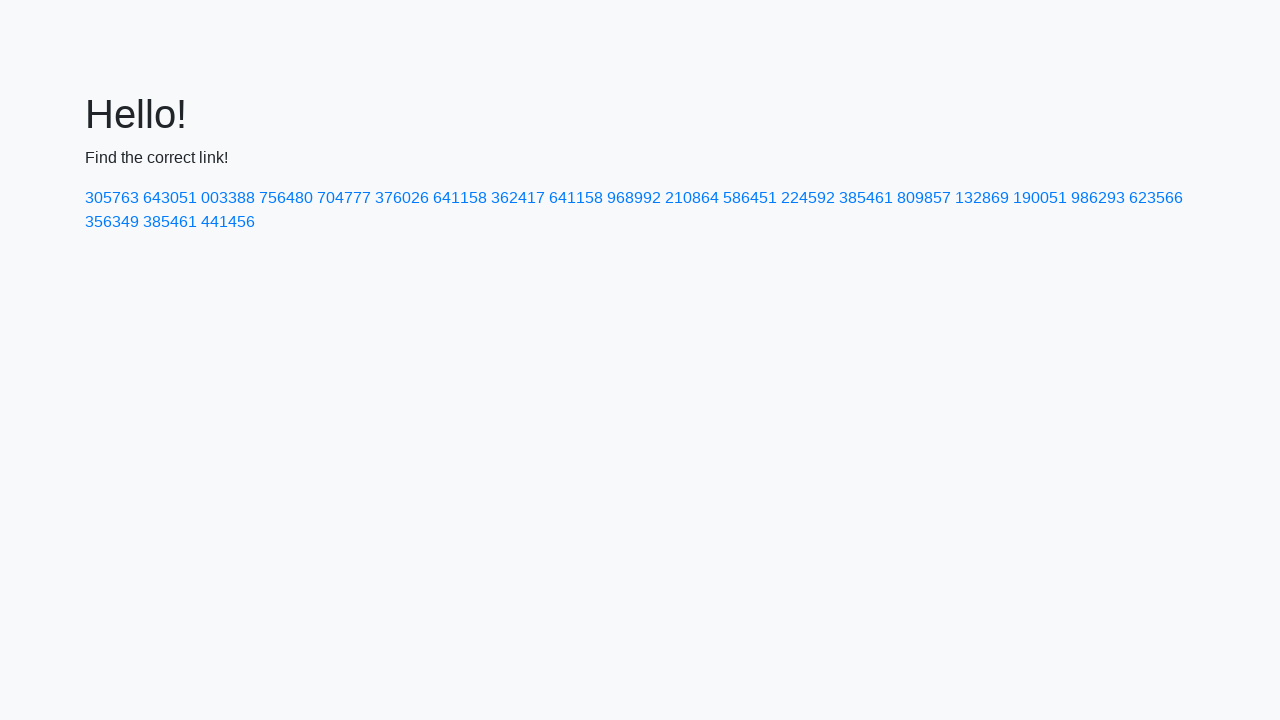

Clicked link with calculated text value '224592' at (808, 198) on a:has-text('224592')
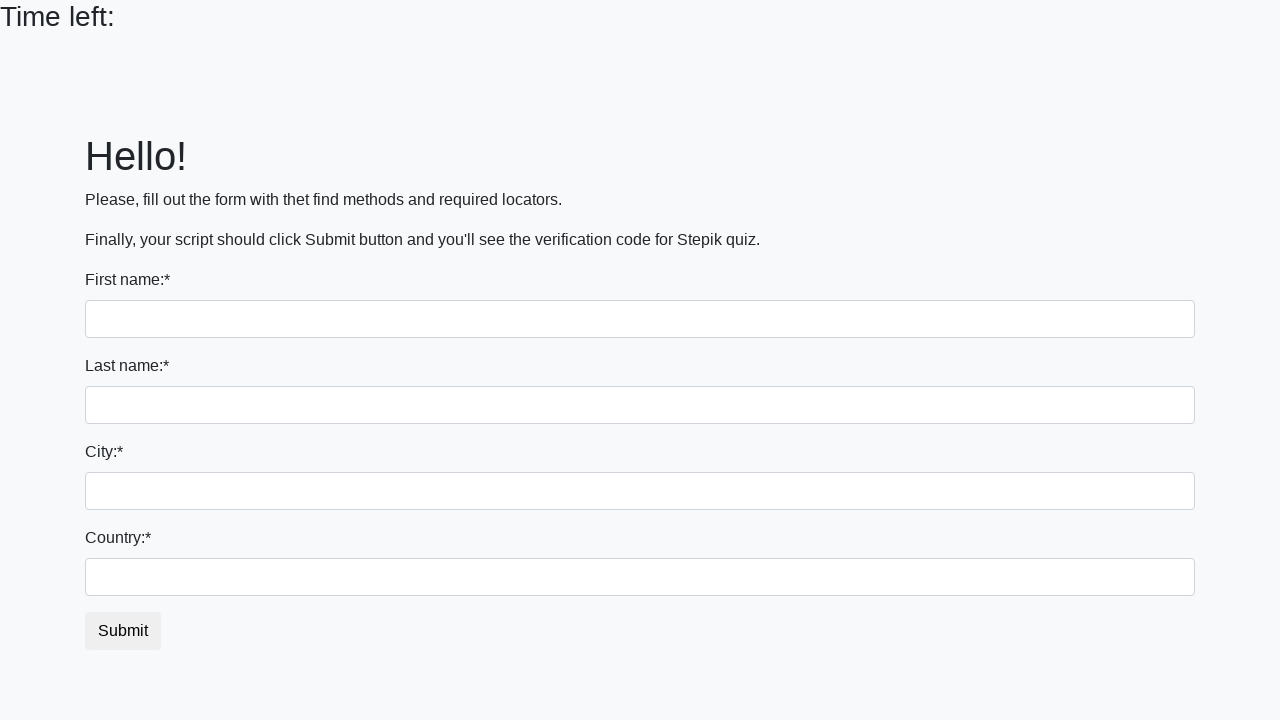

Filled first name field with 'Ivan' on input[name='first_name']
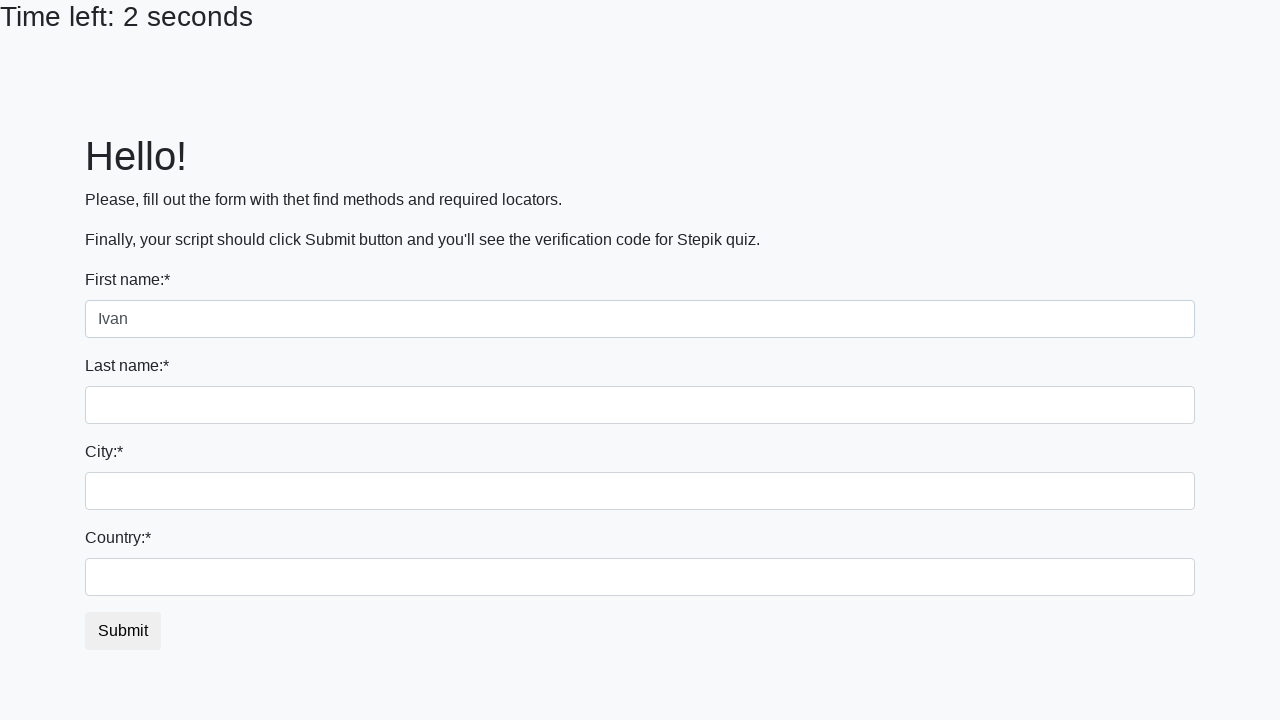

Filled last name field with 'Petrov' on input[name='last_name']
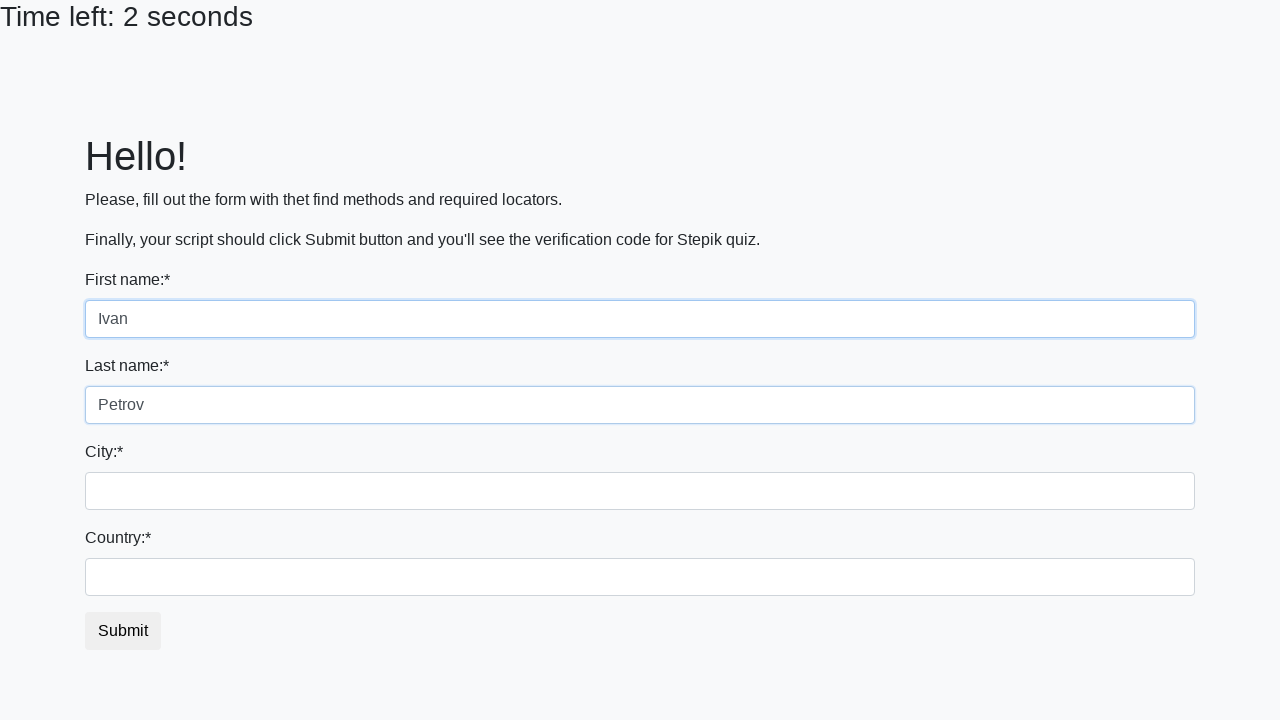

Filled city field with 'Smolensk' on .form-control.city
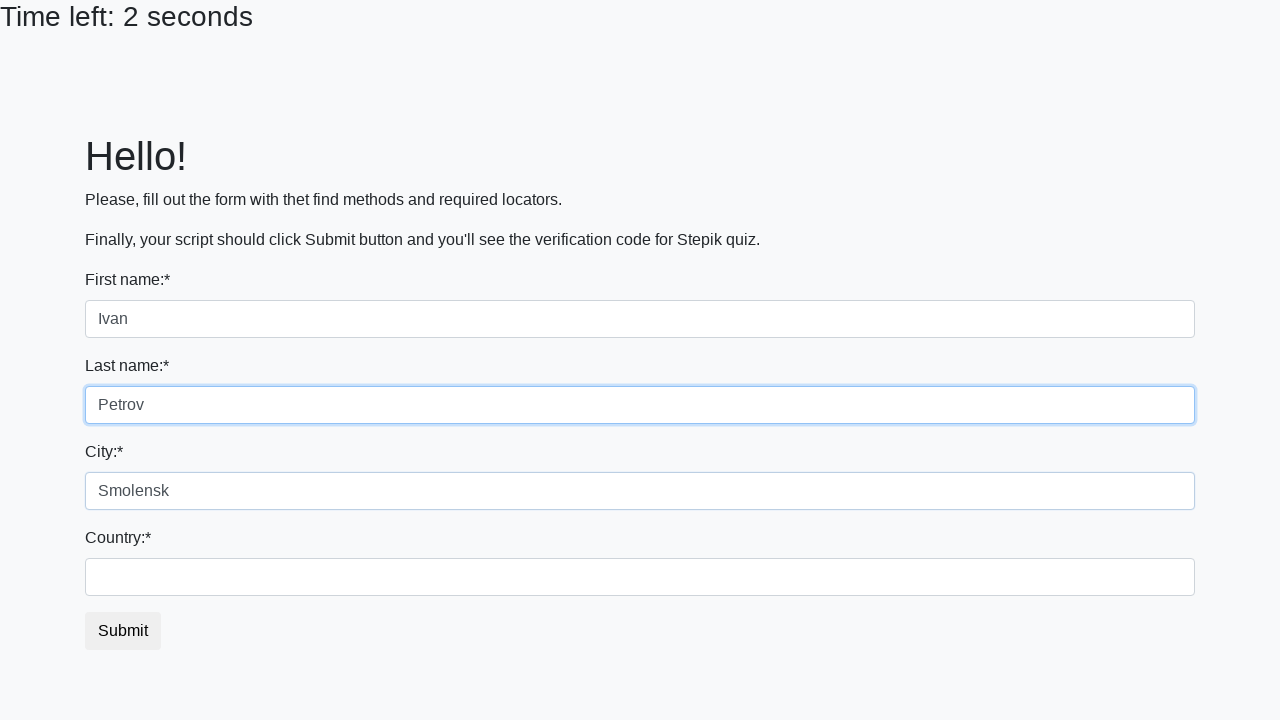

Filled country field with 'Russia' on #country
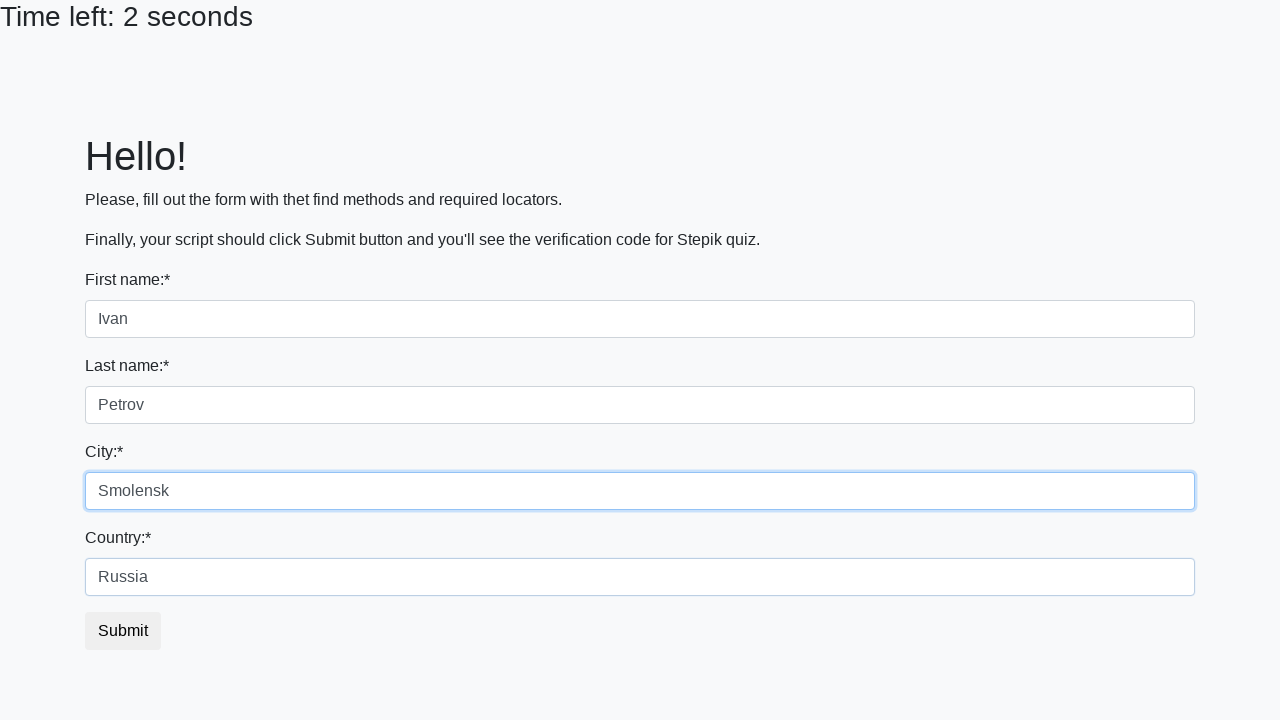

Clicked submit button to submit the form at (123, 631) on .btn.btn-default
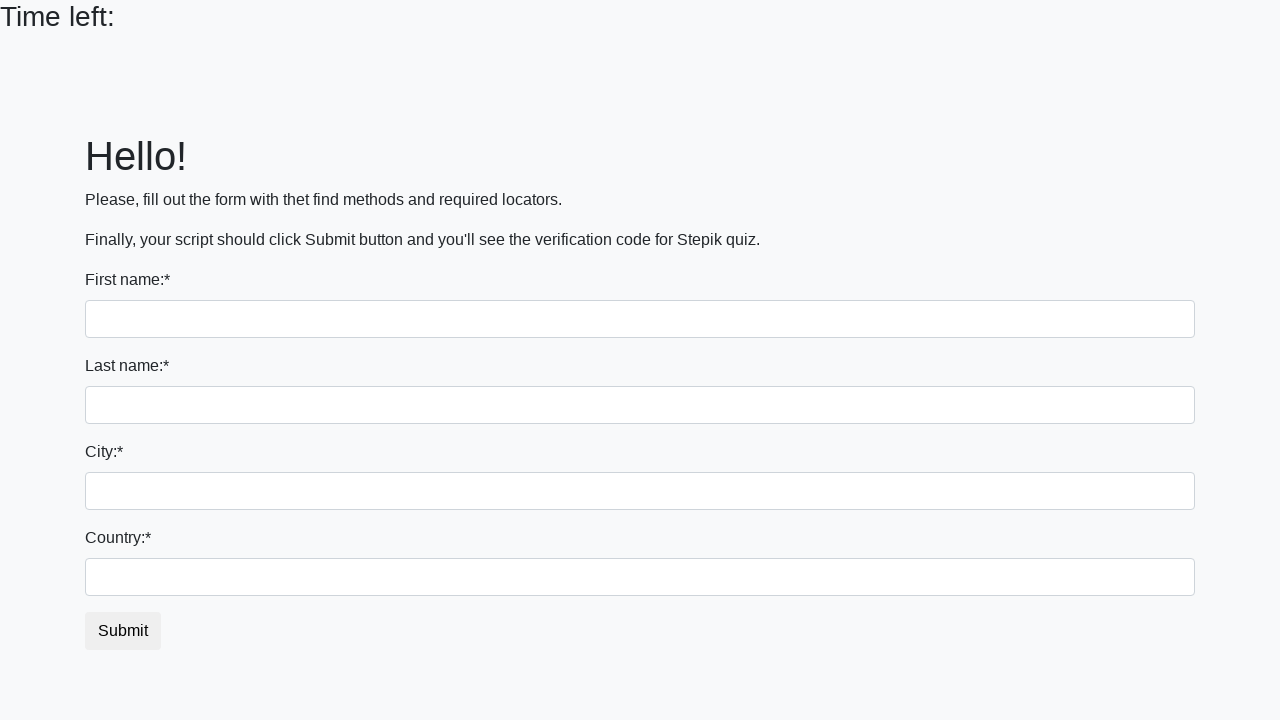

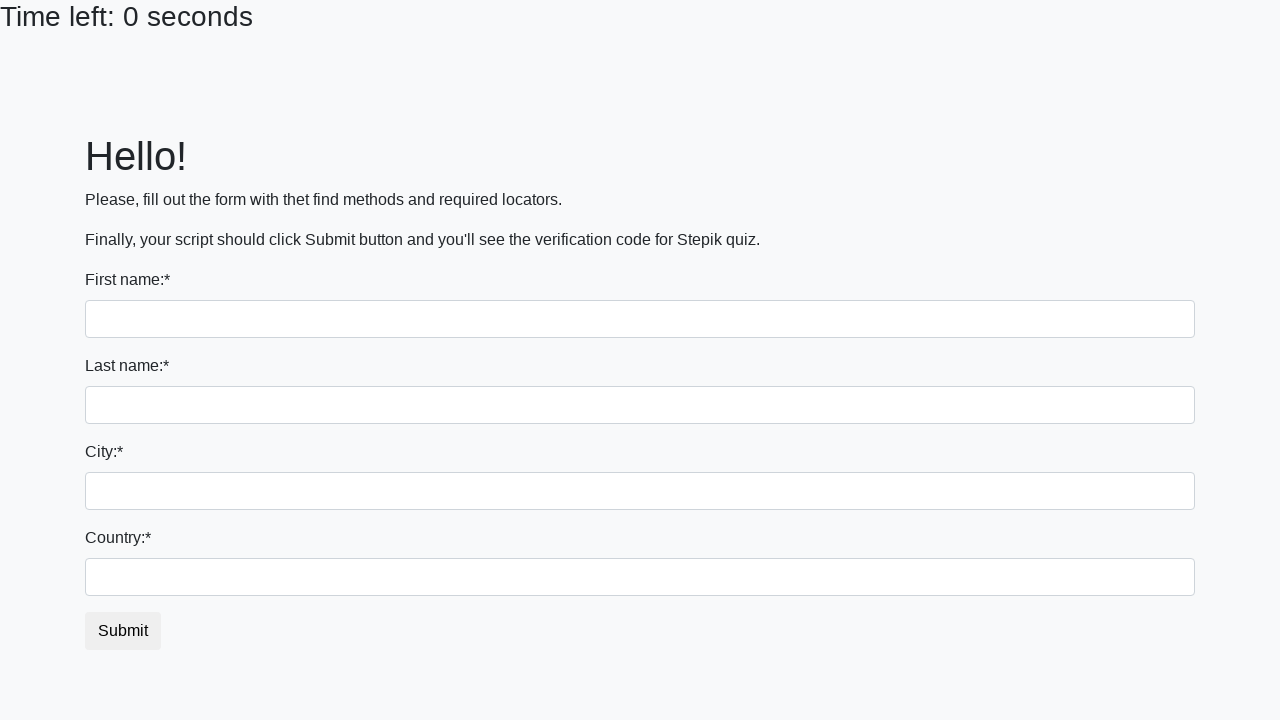